Tests home page navigation by clicking on Shop Menu, then clicking Home menu (site logo), and verifies that the home page displays exactly three arrivals.

Starting URL: http://practice.automationtesting.in

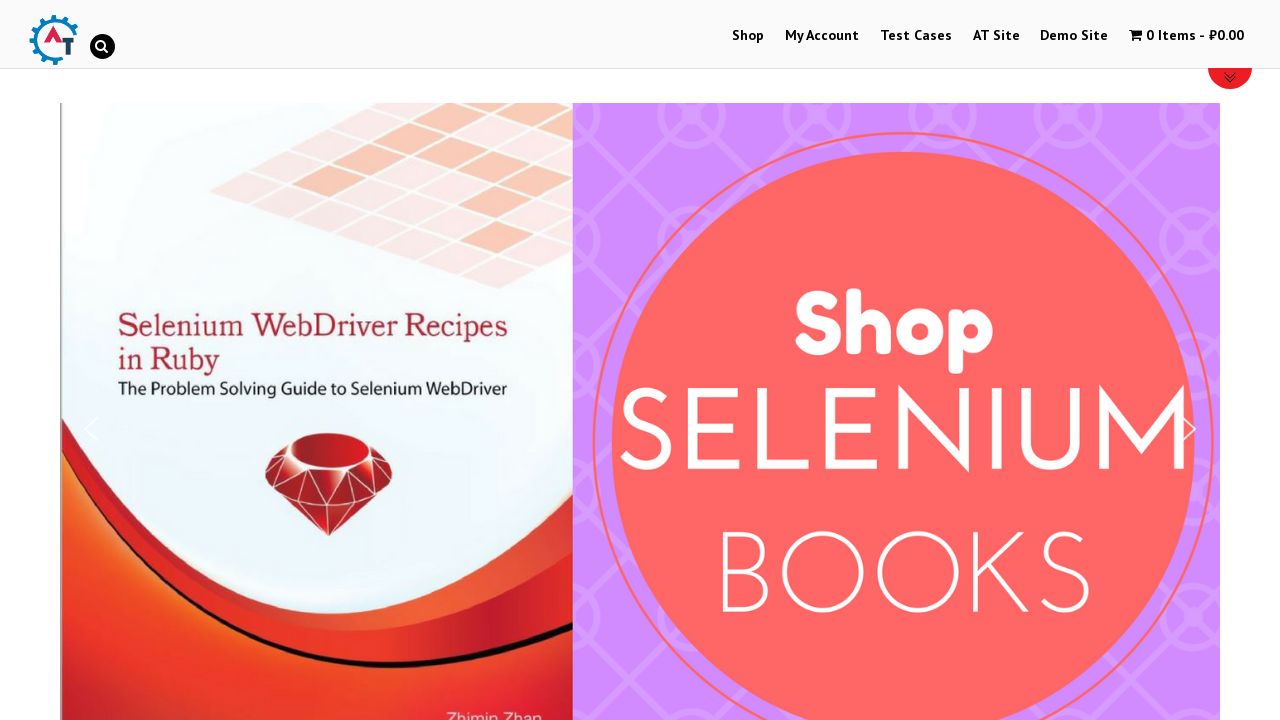

Clicked on Shop Menu at (748, 36) on #menu-item-40
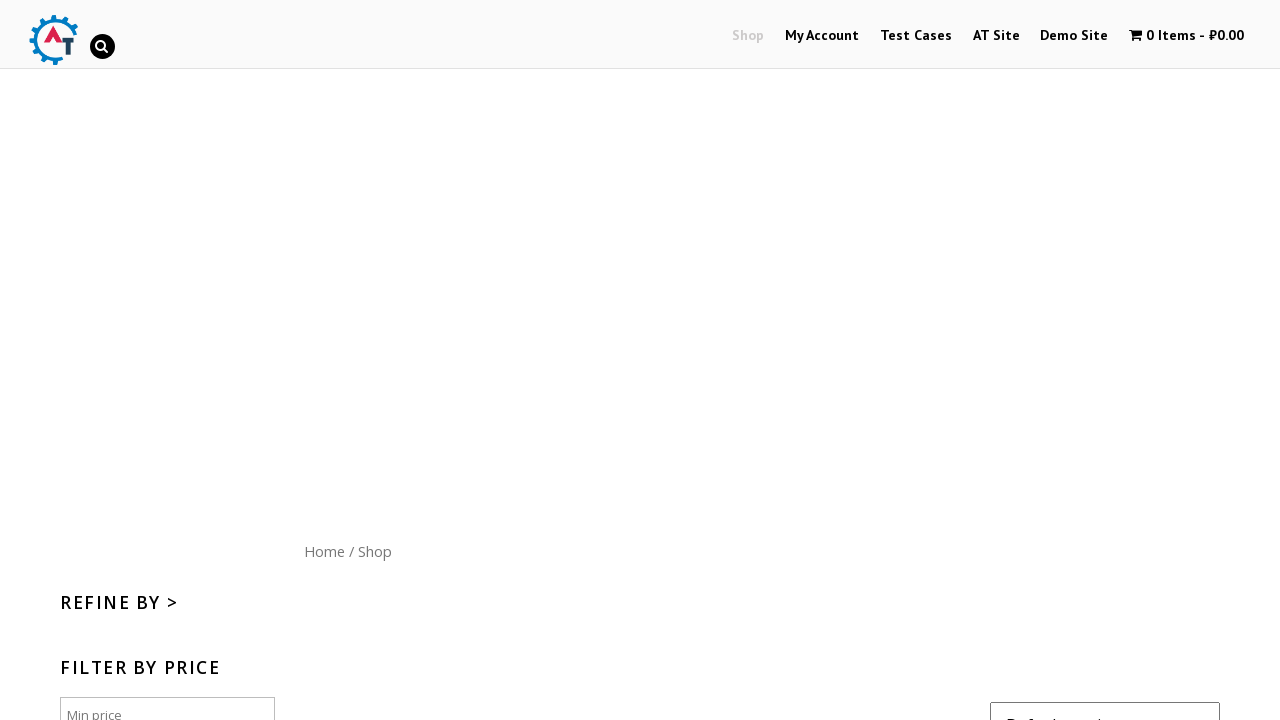

Shop page loaded (networkidle)
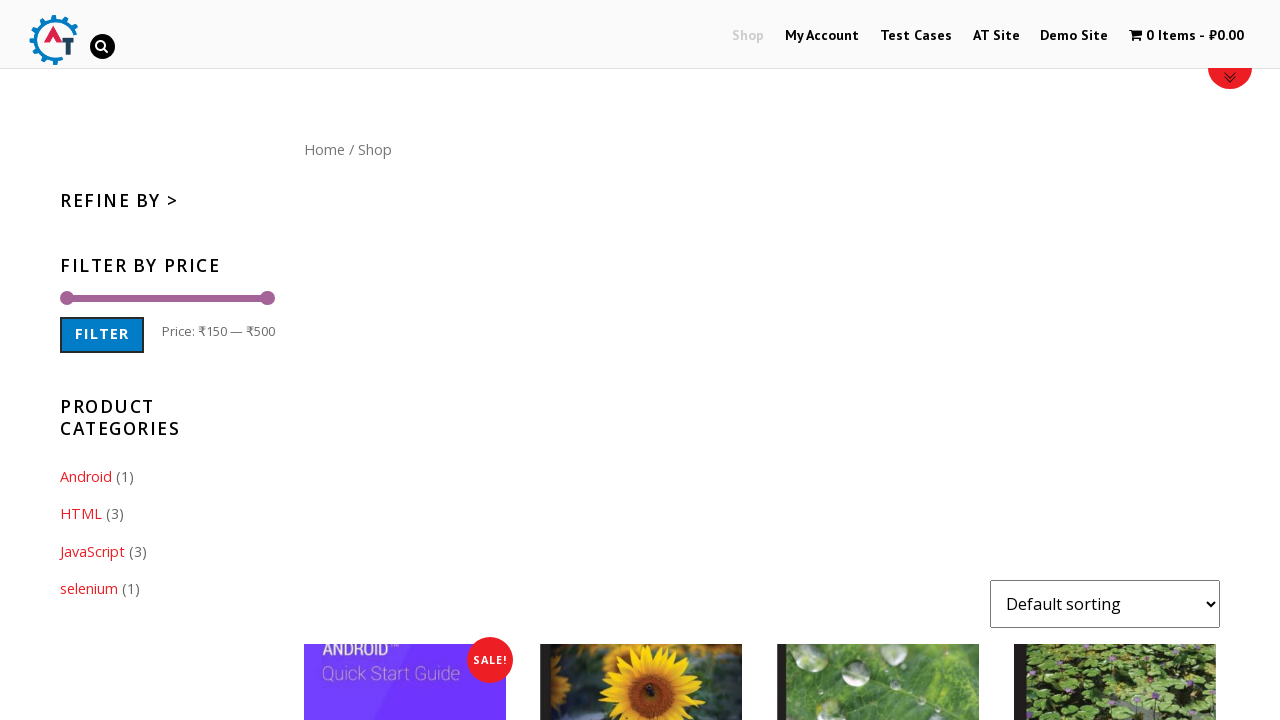

Clicked on site logo to navigate home at (53, 40) on #site-logo
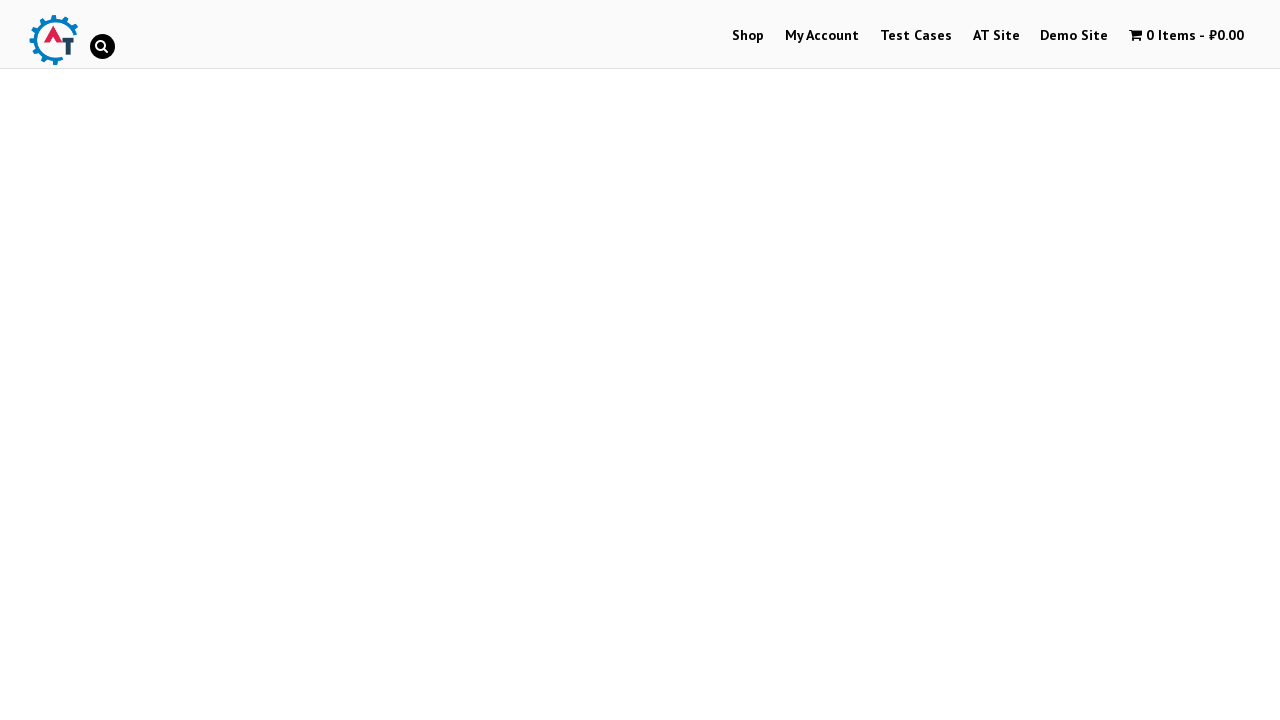

Home page loaded (networkidle)
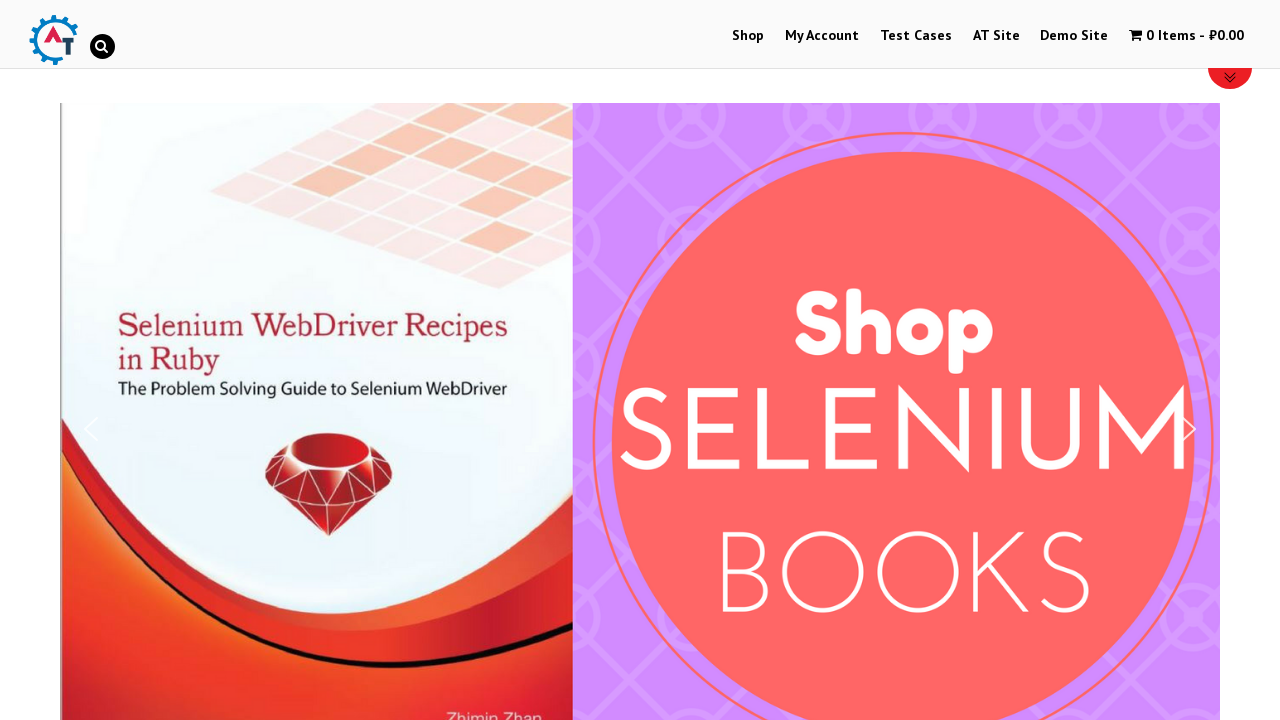

Arrivals section (.products) became visible
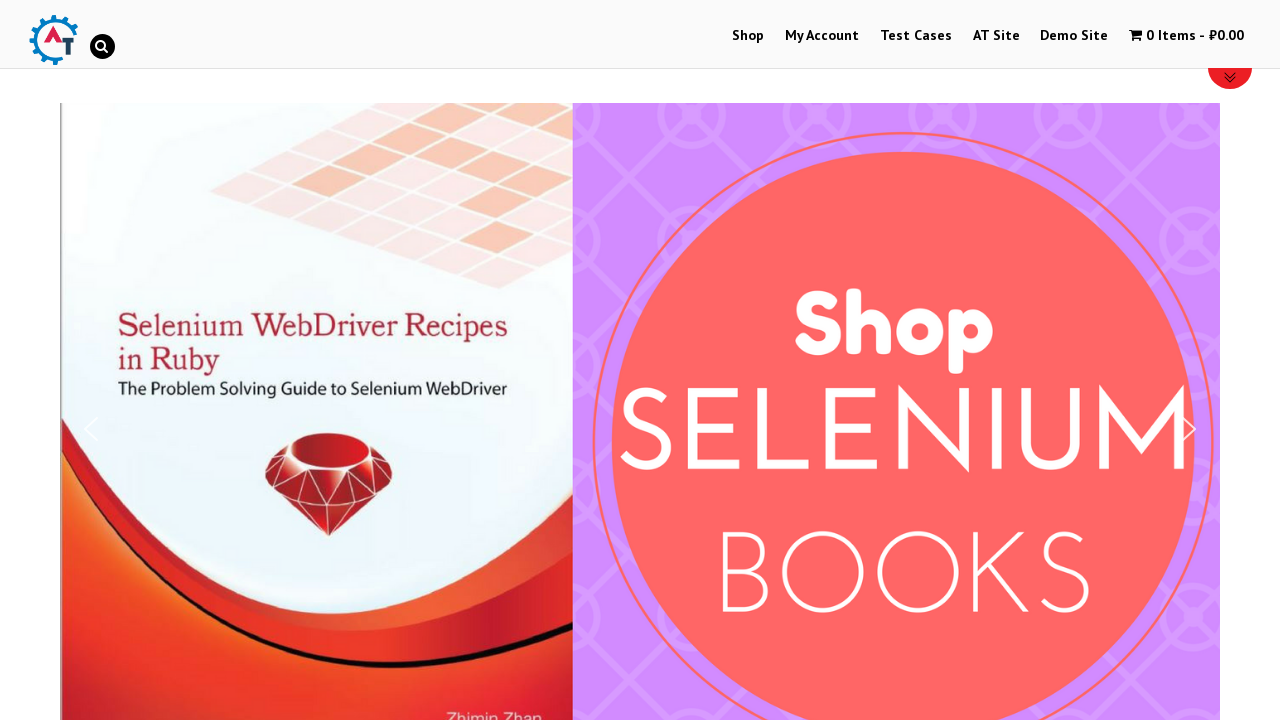

Verified that home page displays exactly 3 arrivals
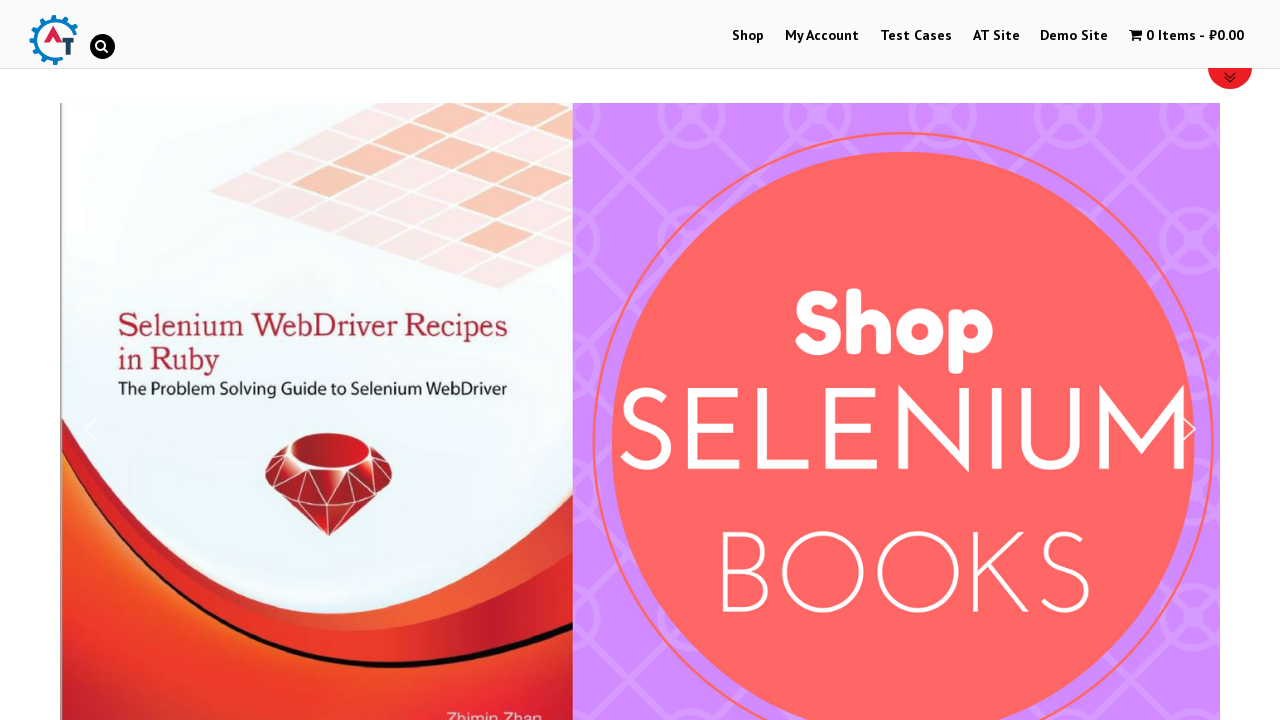

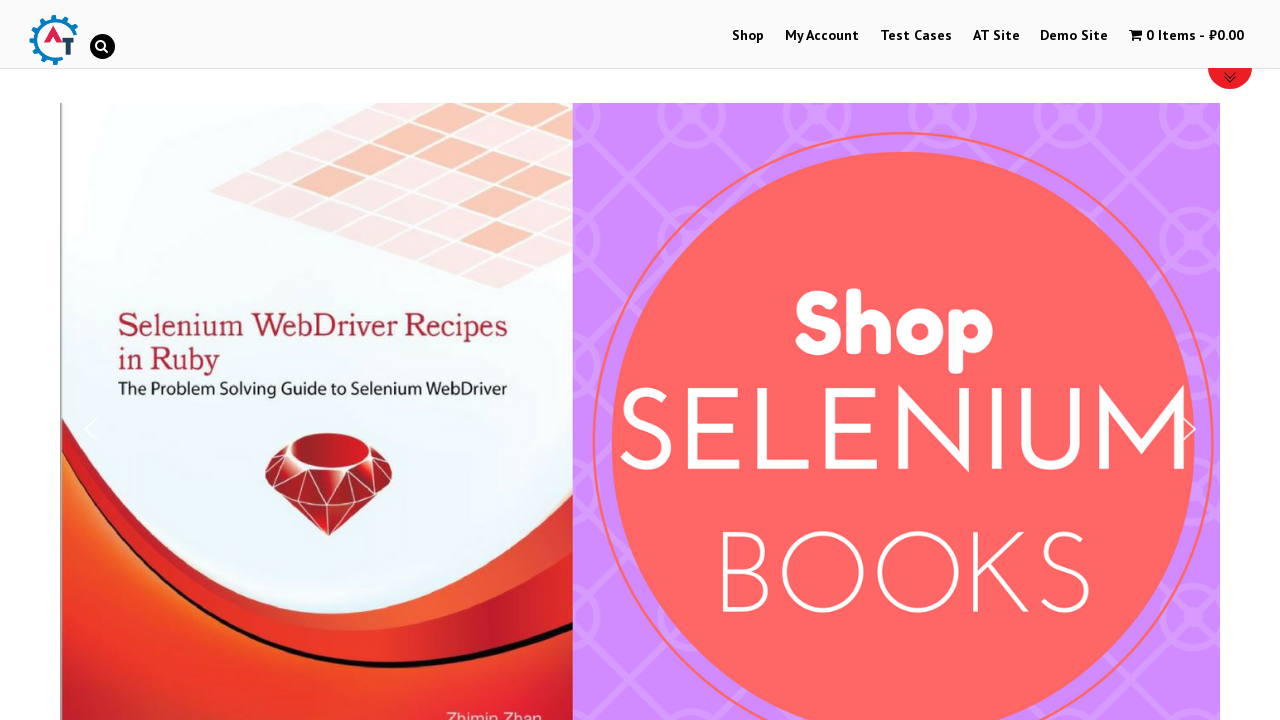